Validates that the website logo is visible on the page after loading

Starting URL: https://www.partsource.ca/

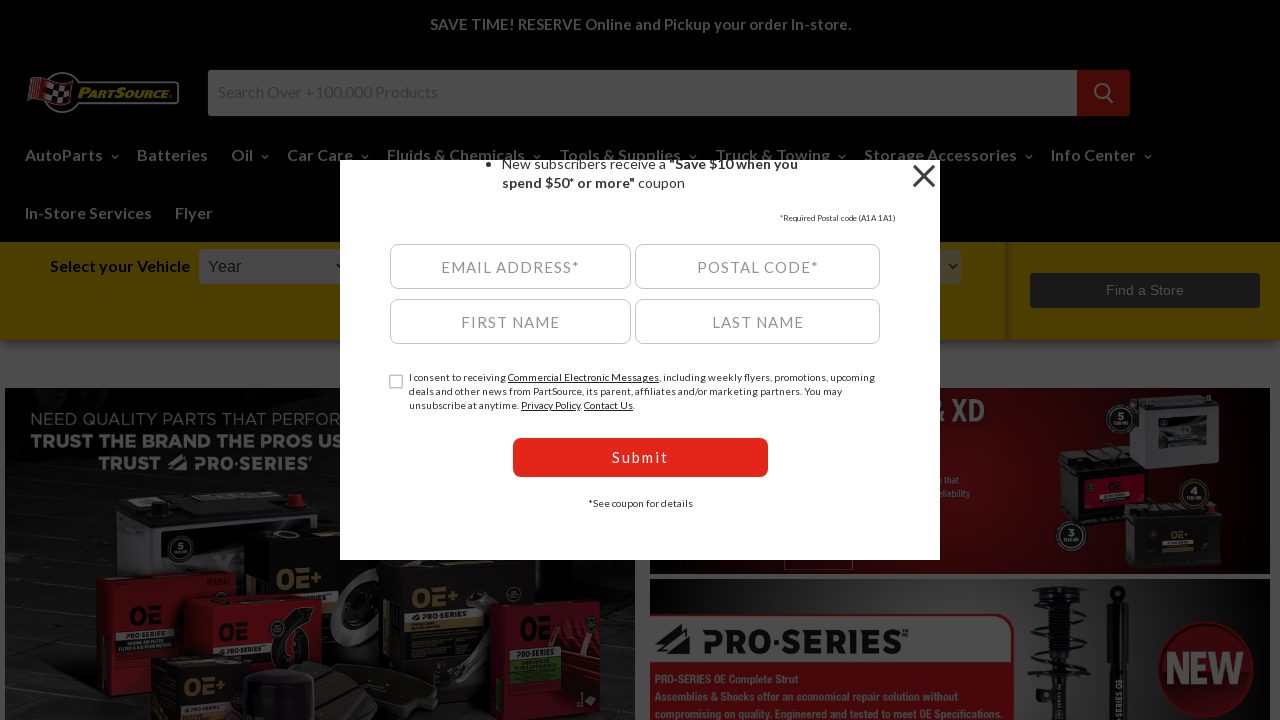

Logo element waited for and became visible
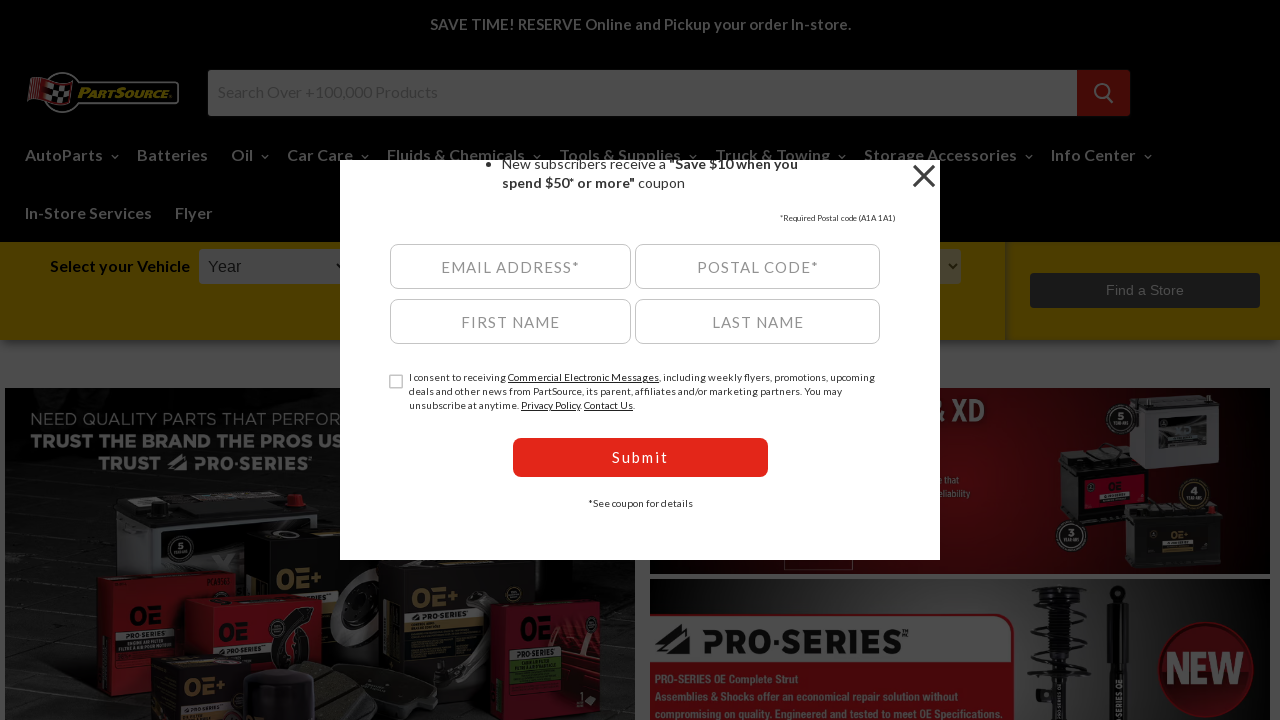

Assertion passed: logo is visible on the page
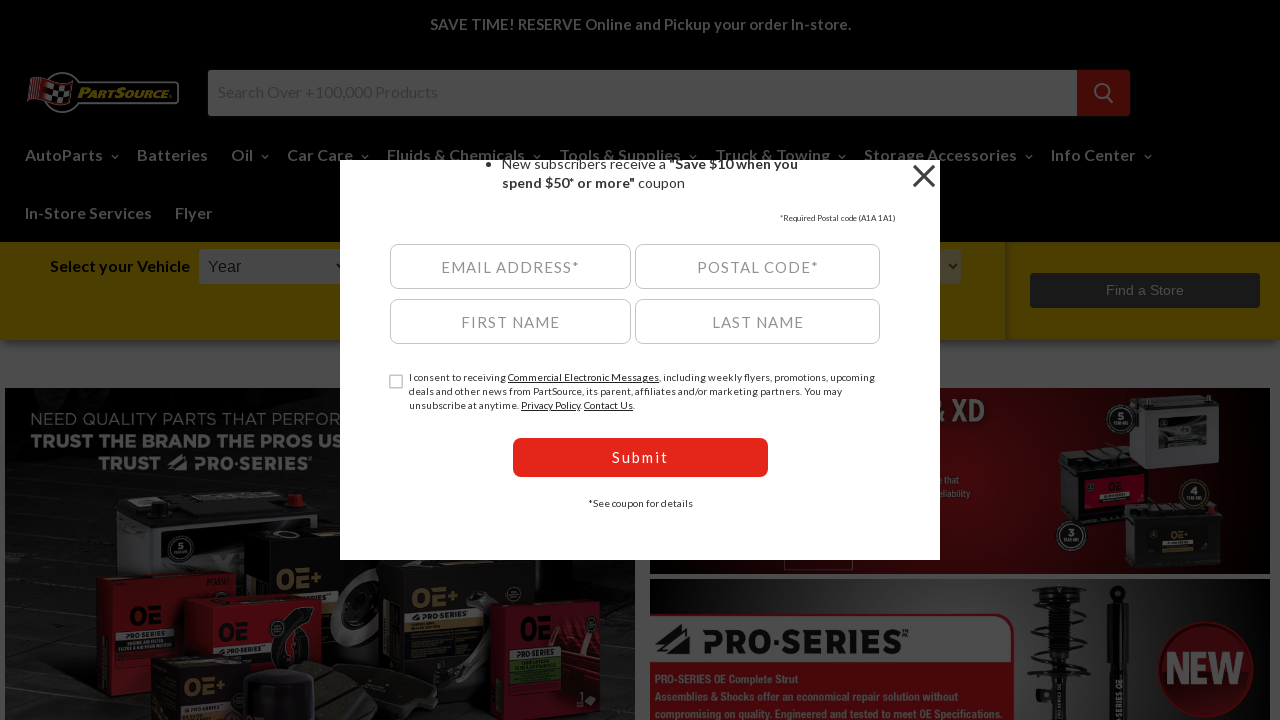

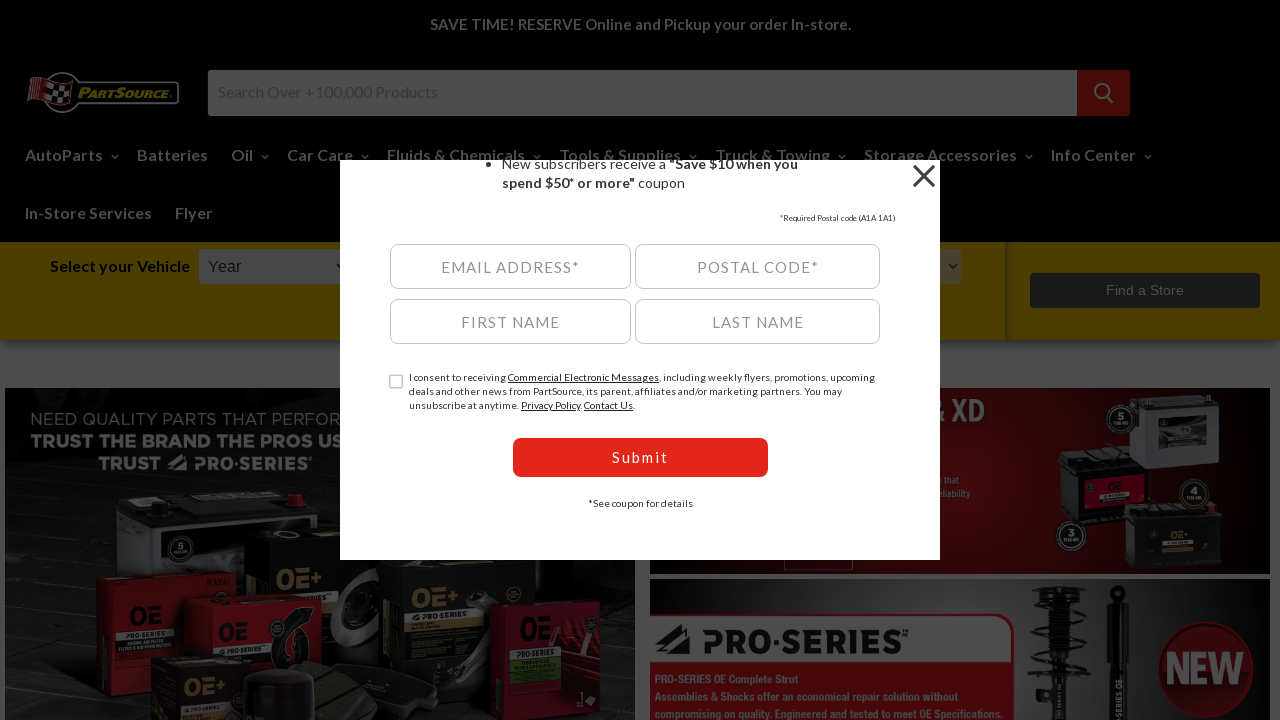